Tests editing an existing person by clicking the pencil button, modifying name and job fields, and verifying the changes are saved.

Starting URL: https://acctabootcamp.github.io/site/tasks/list_of_people_with_jobs.html

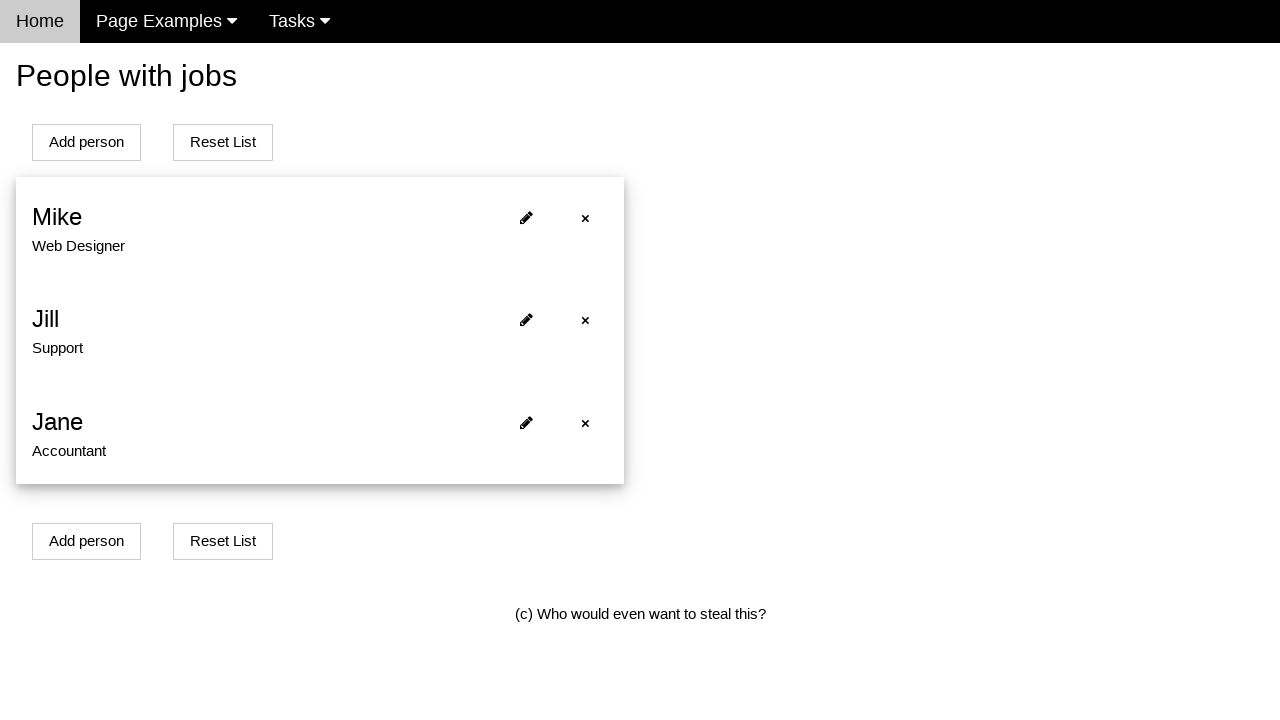

Clicked pencil button to edit first person at (526, 217) on xpath=//*[@id='person0']/span[2]/i
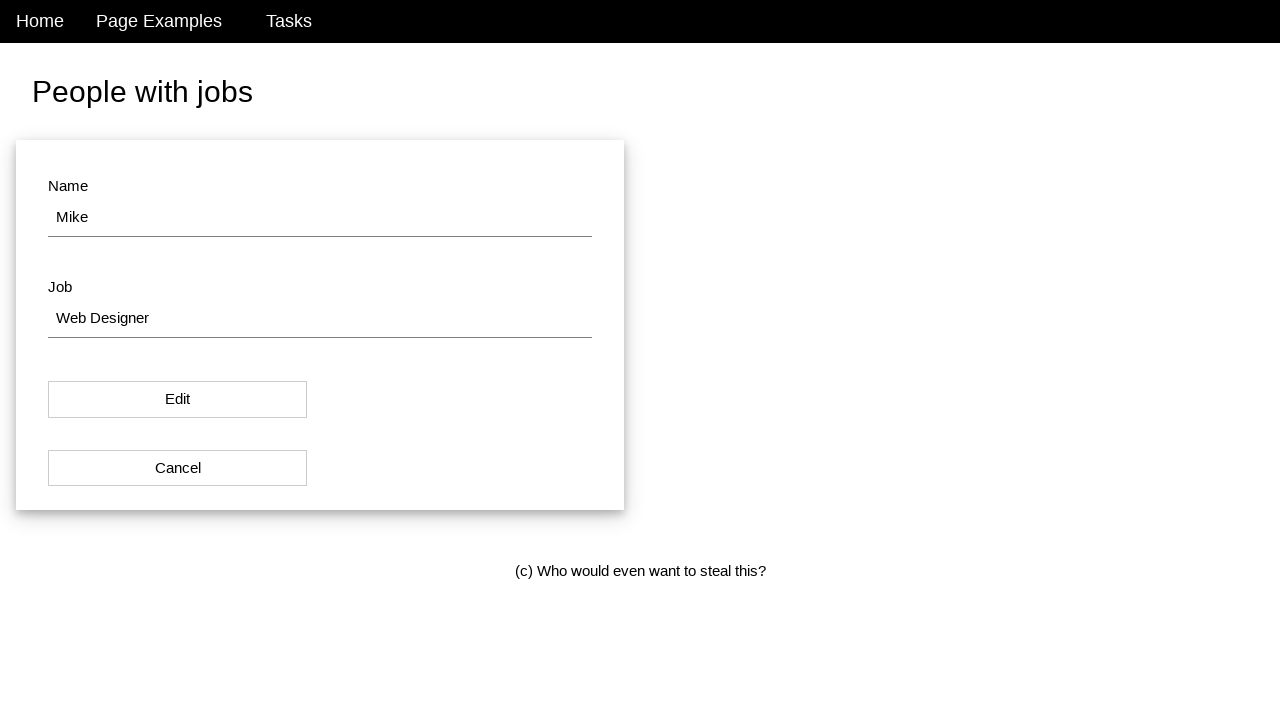

Cleared name field on #name
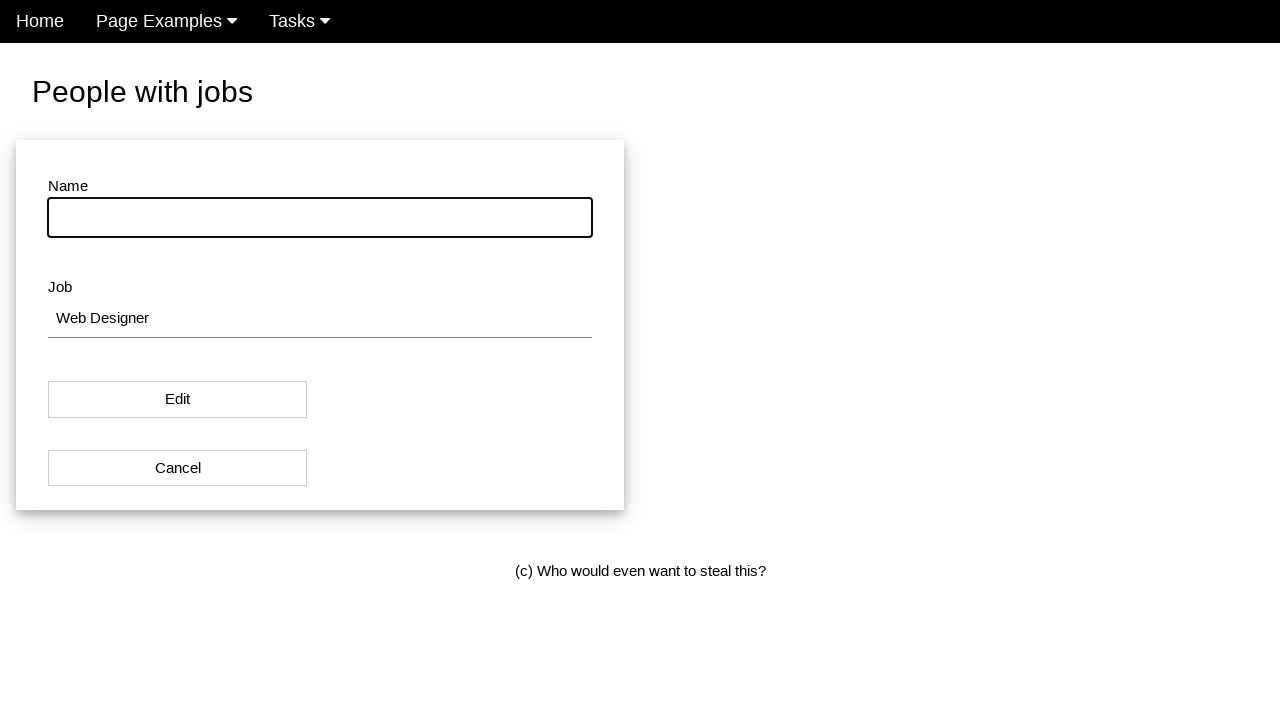

Entered new name 'Robert Johnson' on #name
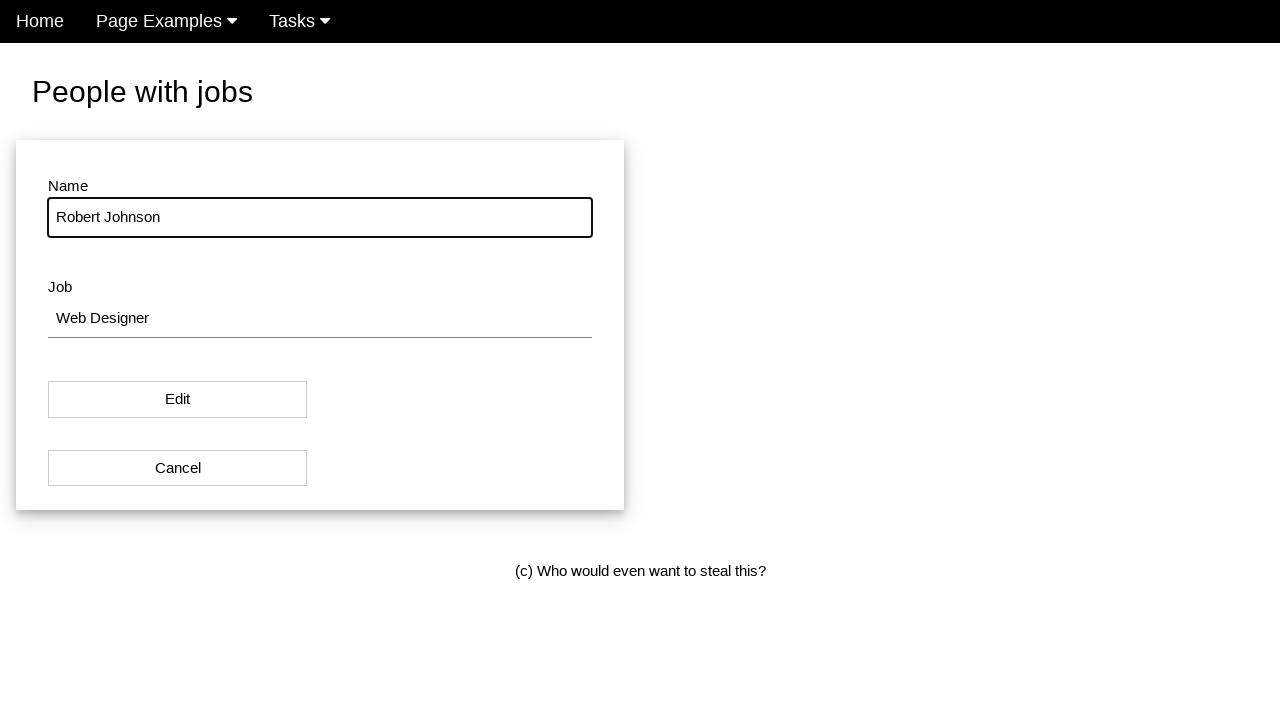

Cleared job field on #job
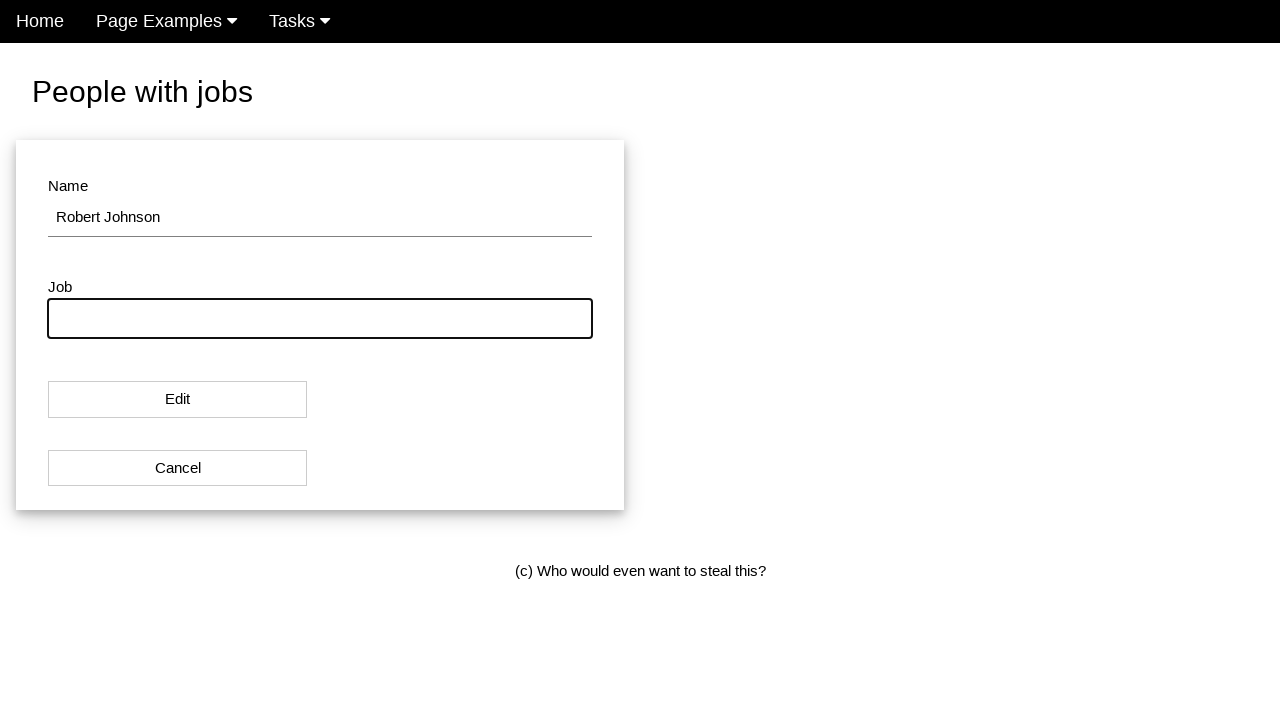

Entered new job 'Project Manager' on #job
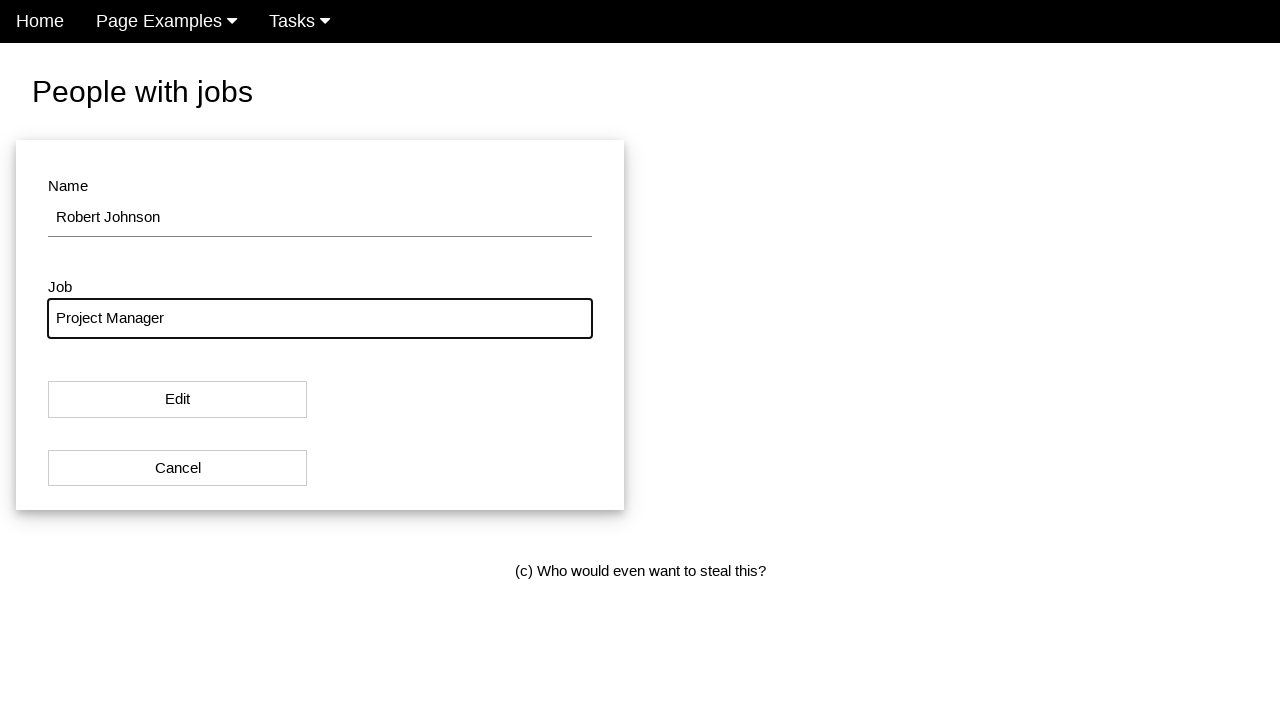

Clicked modal button to save changes at (178, 400) on #modal_button
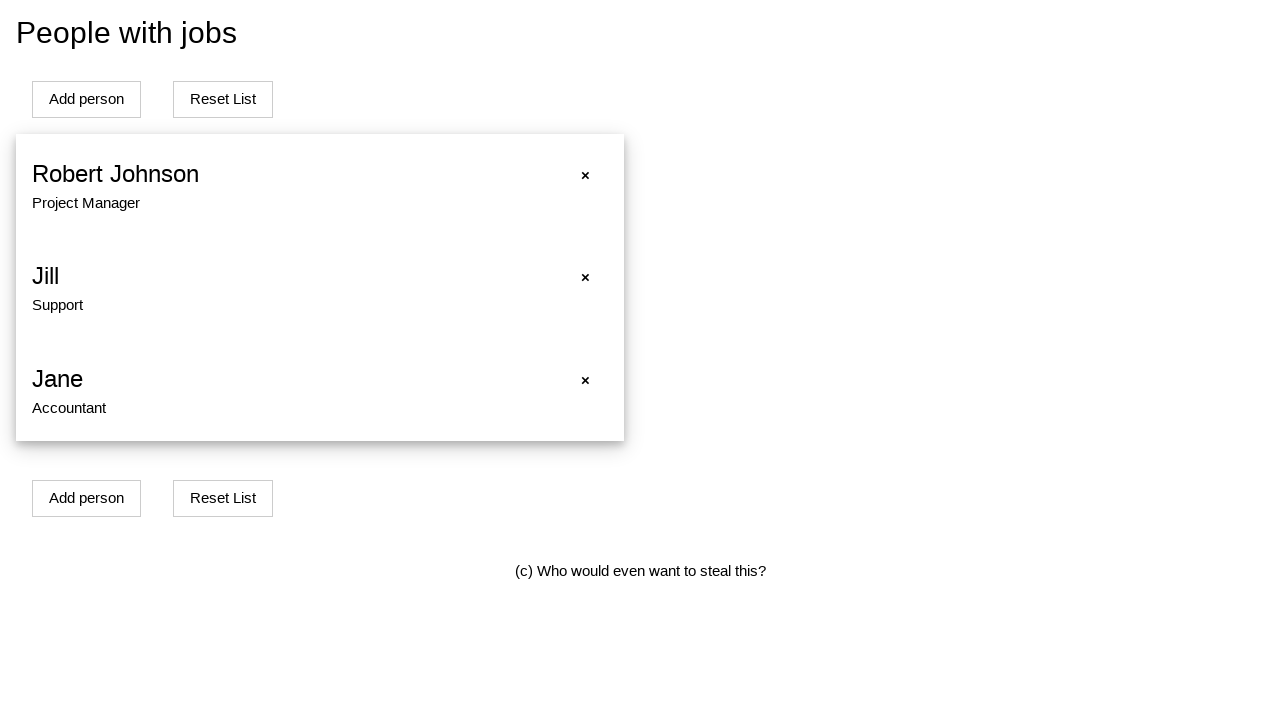

Verified updated person record is displayed
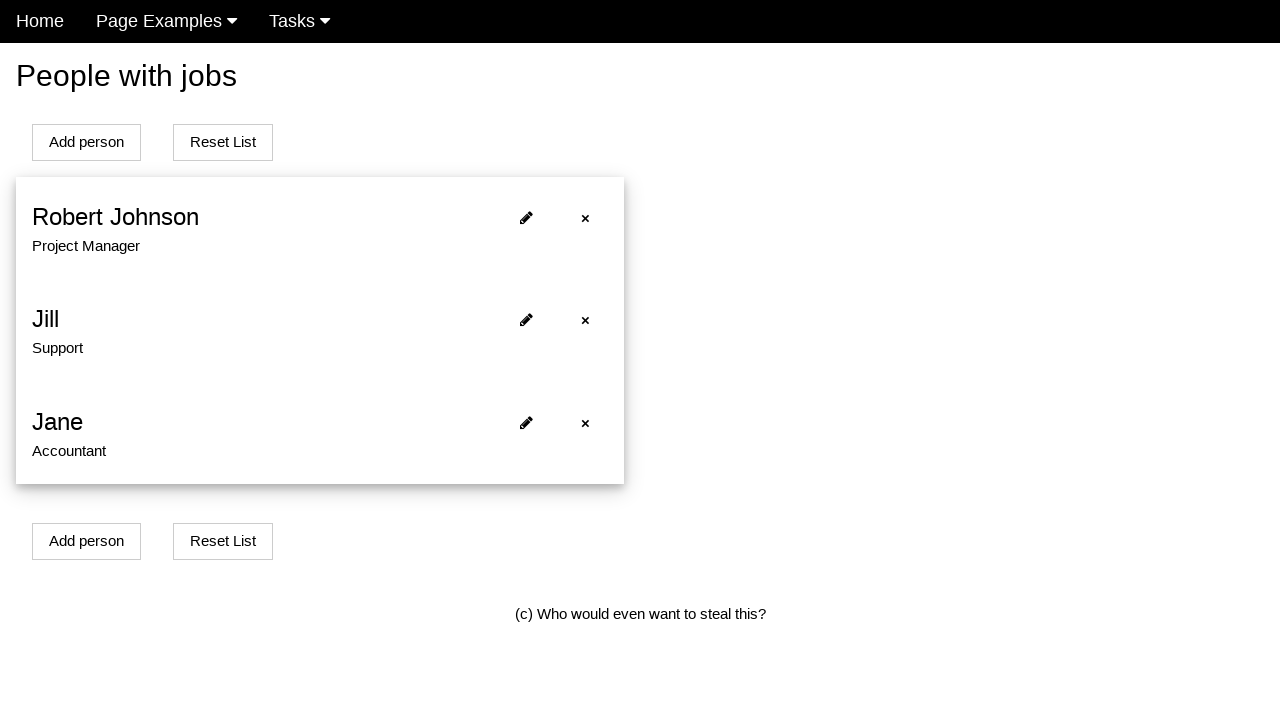

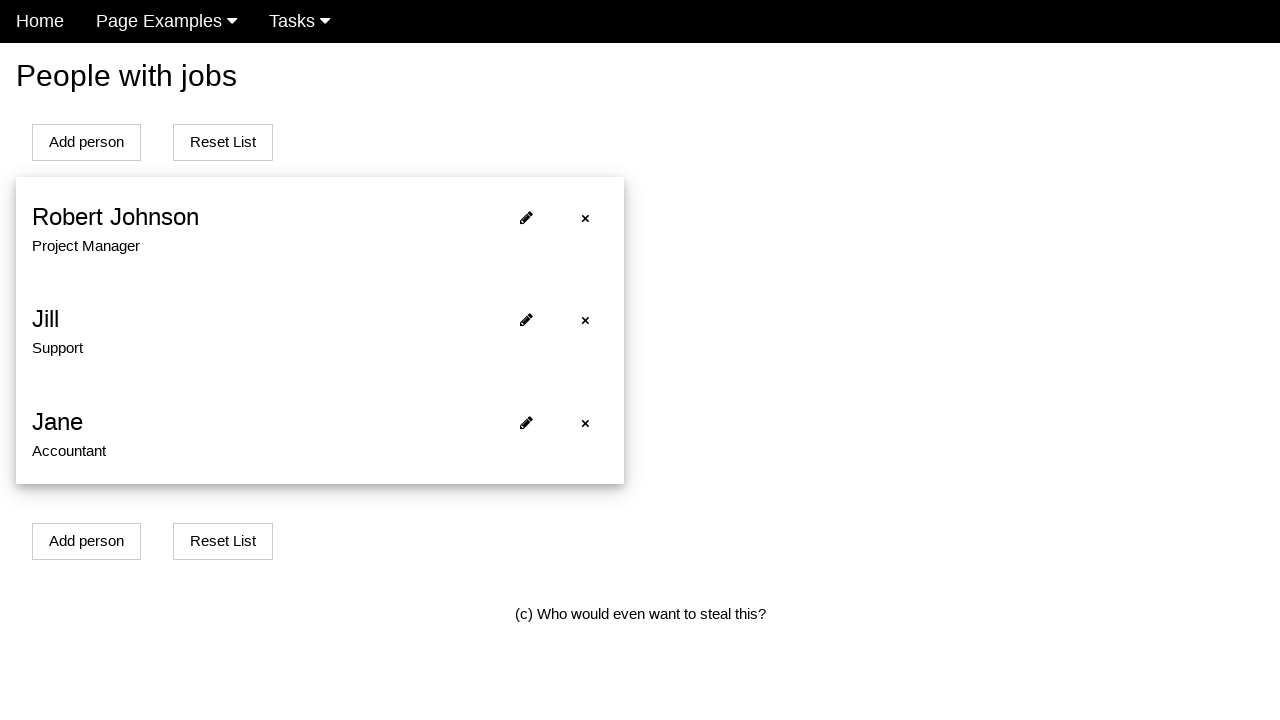